Navigates to JPL Space images page and clicks the button to view the full featured image

Starting URL: https://data-class-jpl-space.s3.amazonaws.com/JPL_Space/index.html

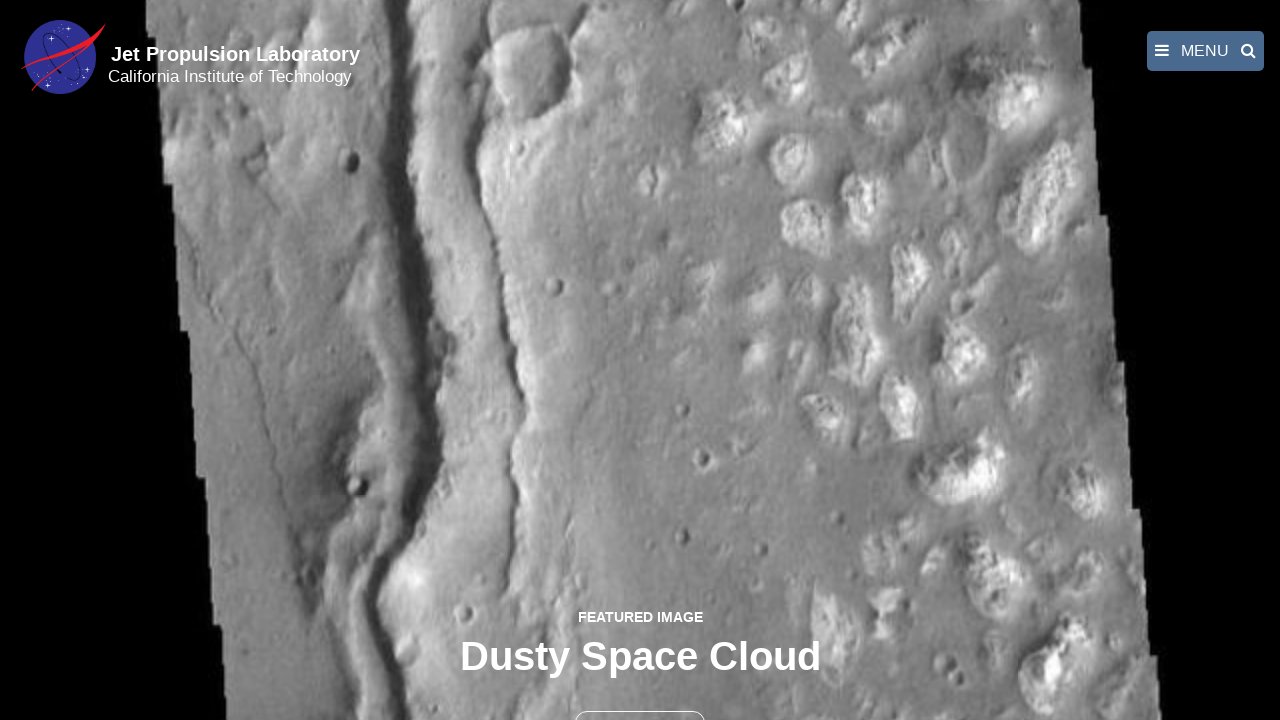

Clicked the full featured image button at (640, 699) on button >> nth=1
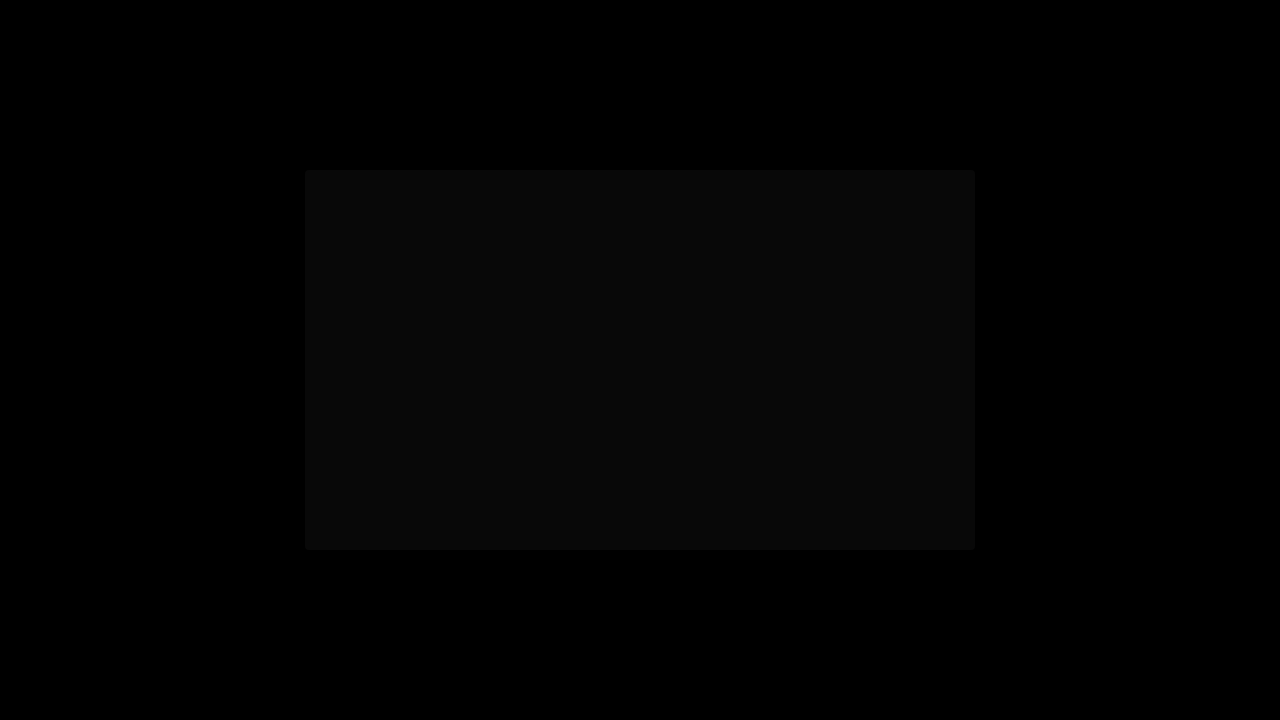

Full-size image loaded in fancybox
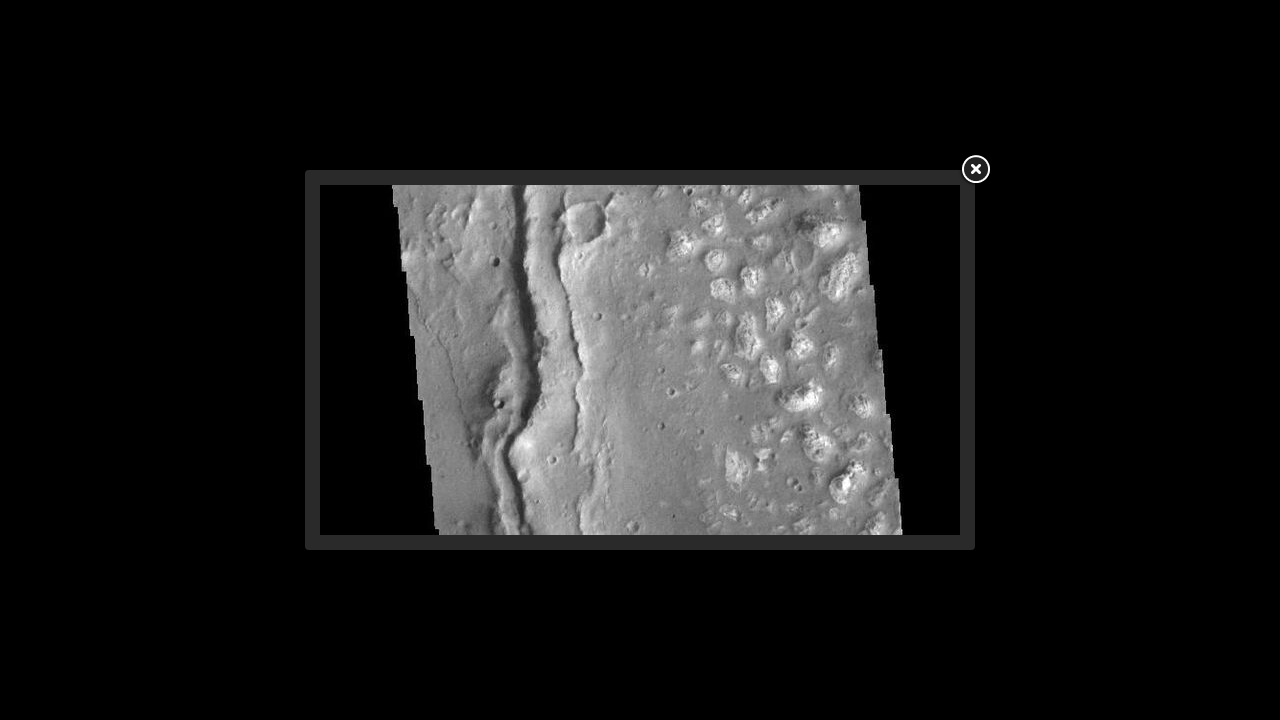

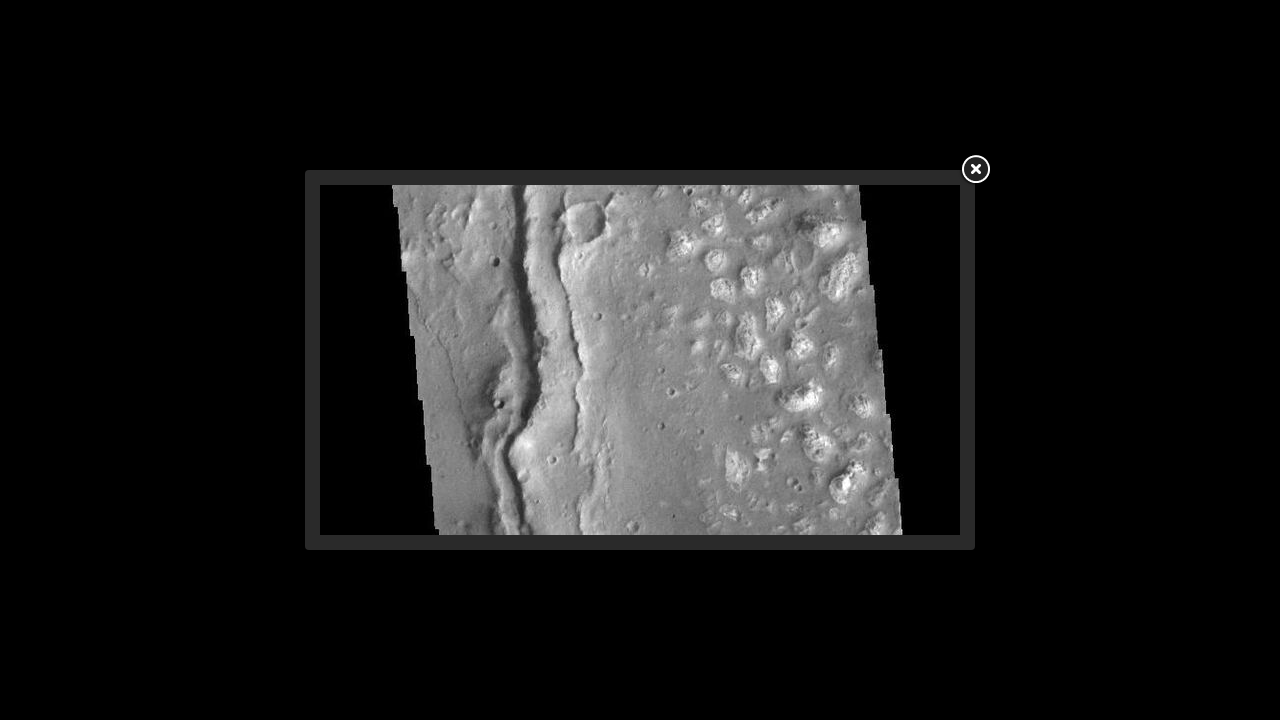